Tests e-commerce cart functionality by selecting a laptop category, adding a MacBook Pro to cart, proceeding to checkout, and completing the purchase with payment details.

Starting URL: https://www.demoblaze.com/index.html

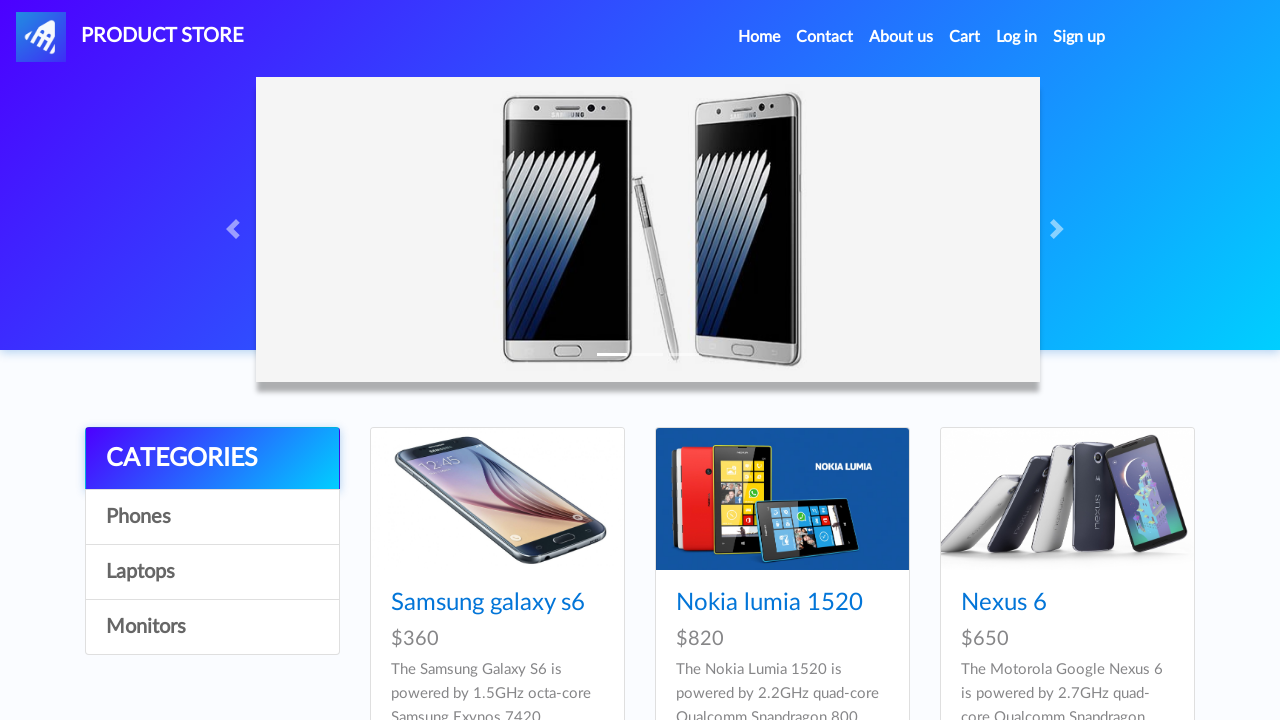

Waited for page to load
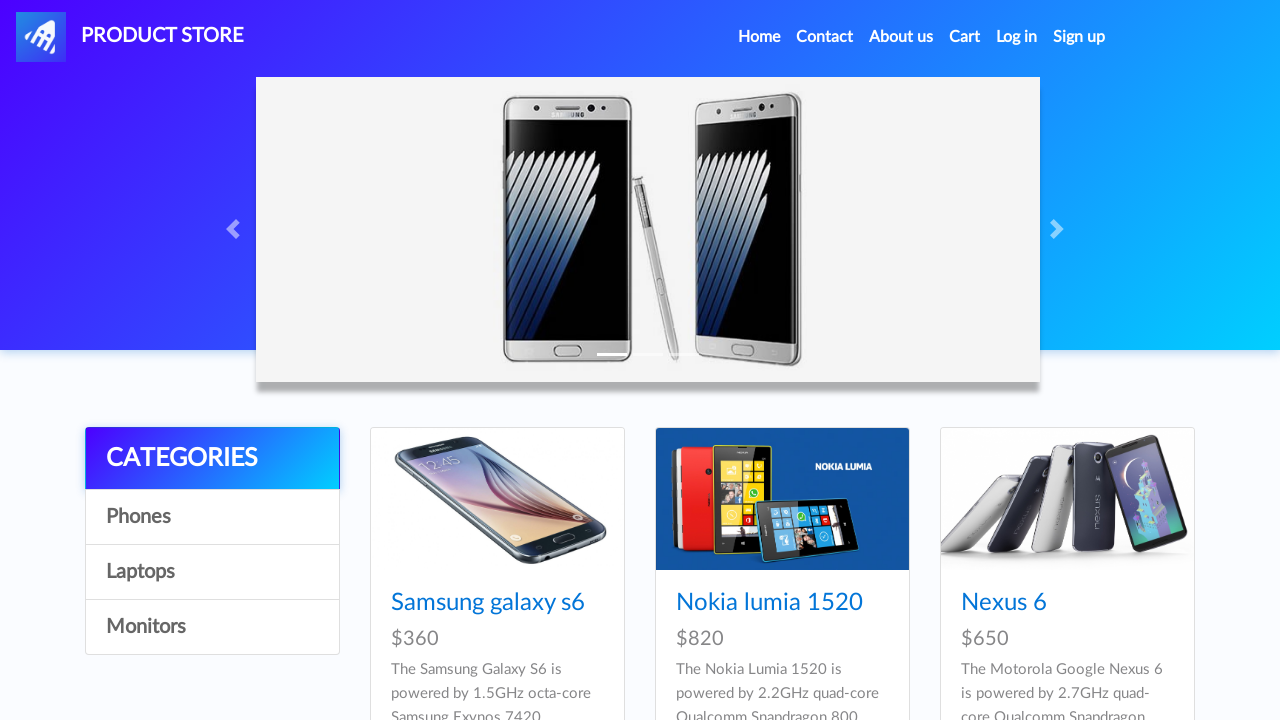

Clicked on Laptops category at (212, 572) on a:has-text('Laptops')
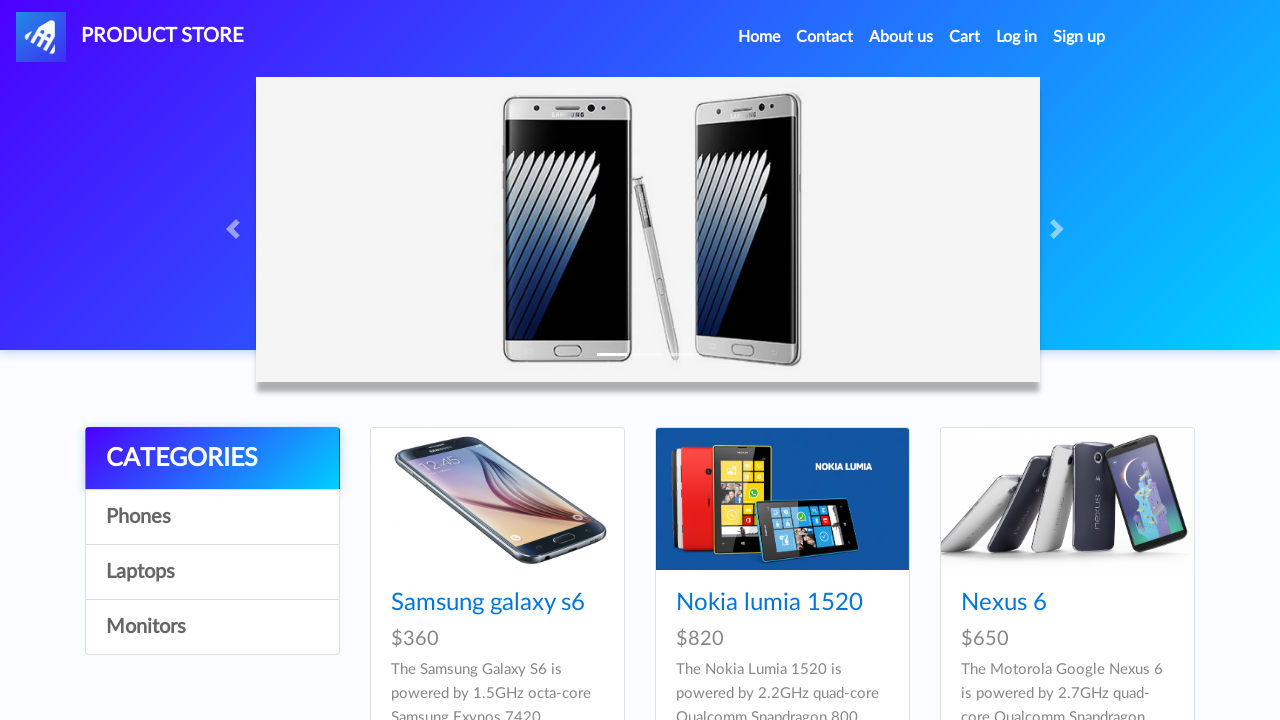

MacBook Pro selector loaded
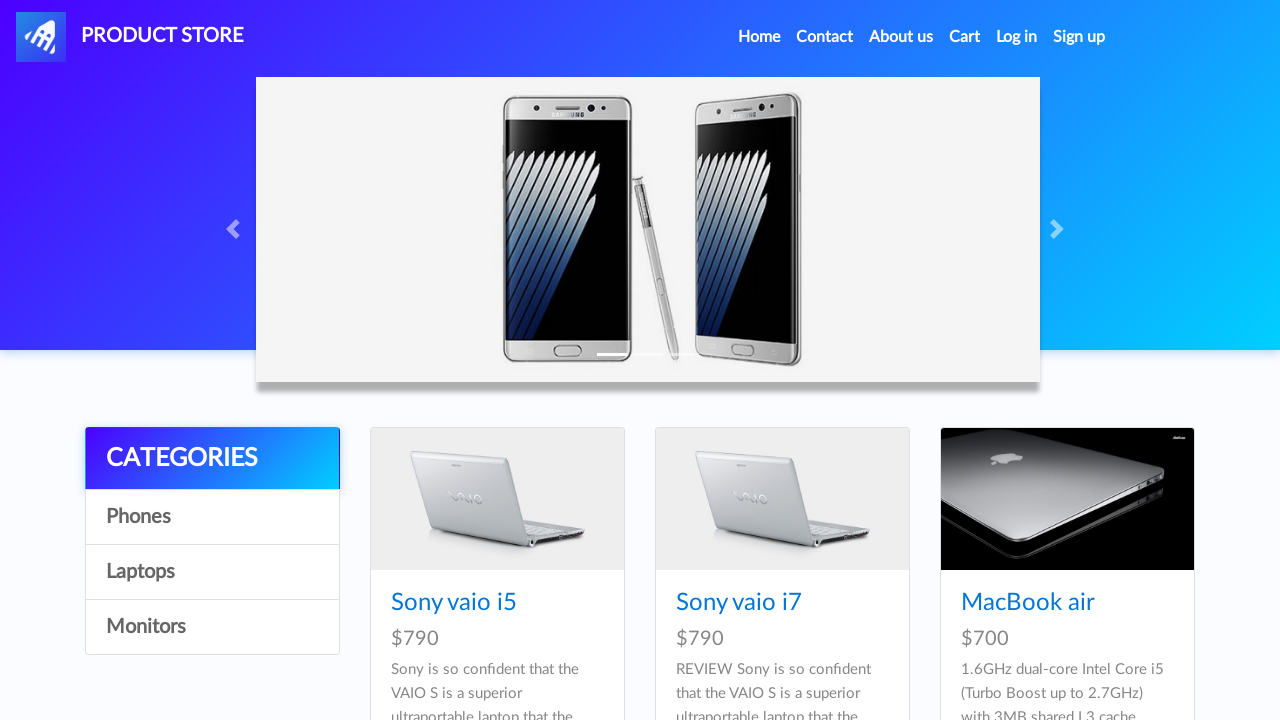

Clicked on MacBook Pro product at (1033, 361) on a:has-text('MacBook Pro')
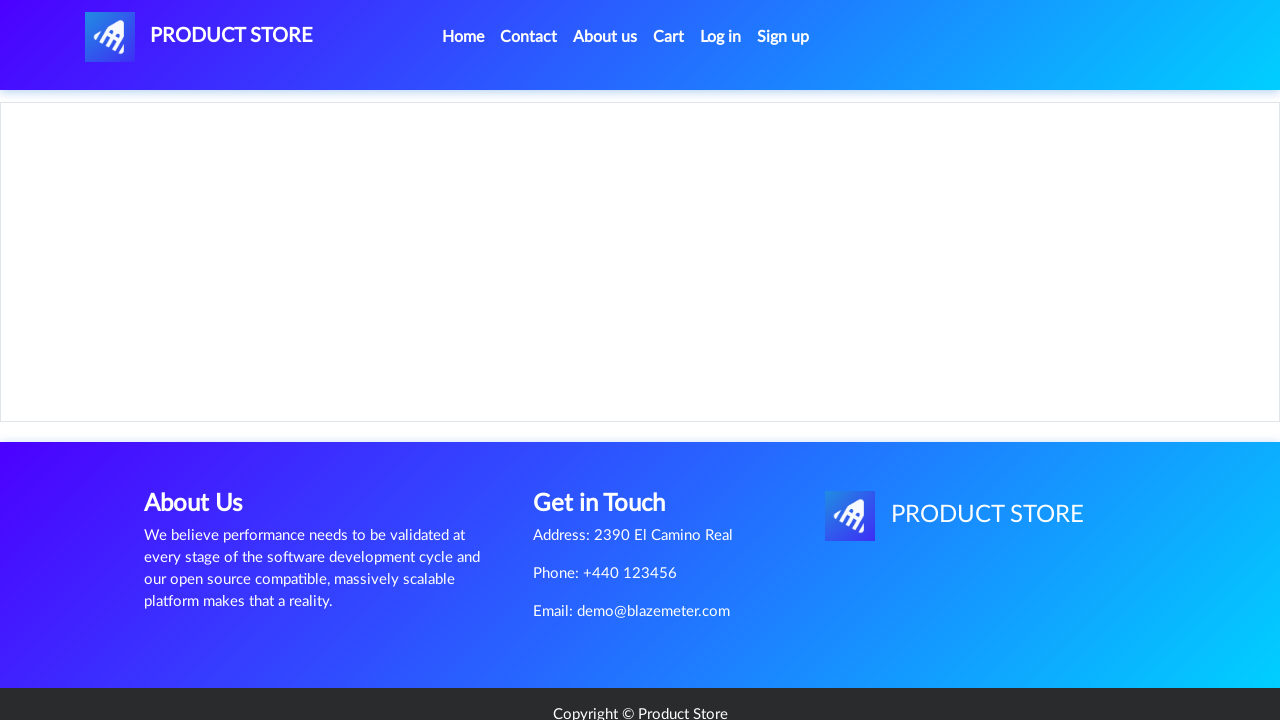

Add to cart button appeared
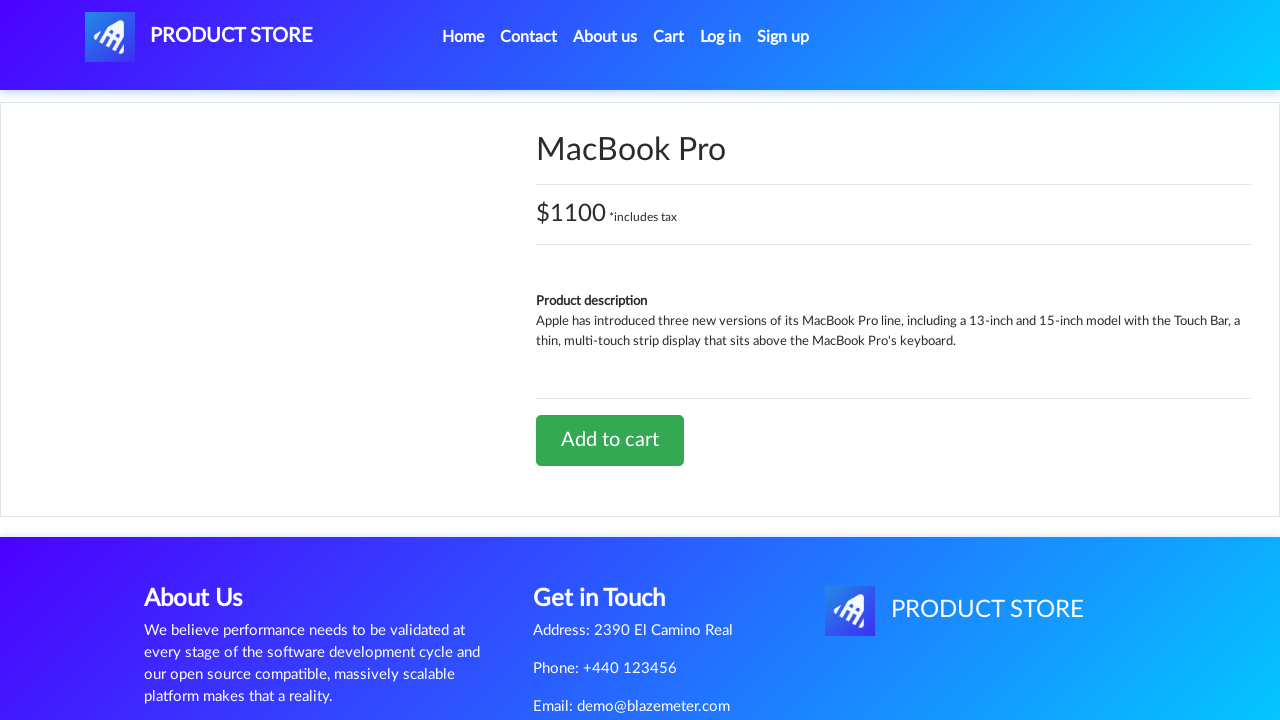

Clicked Add to cart button at (610, 440) on a:has-text('Add to cart')
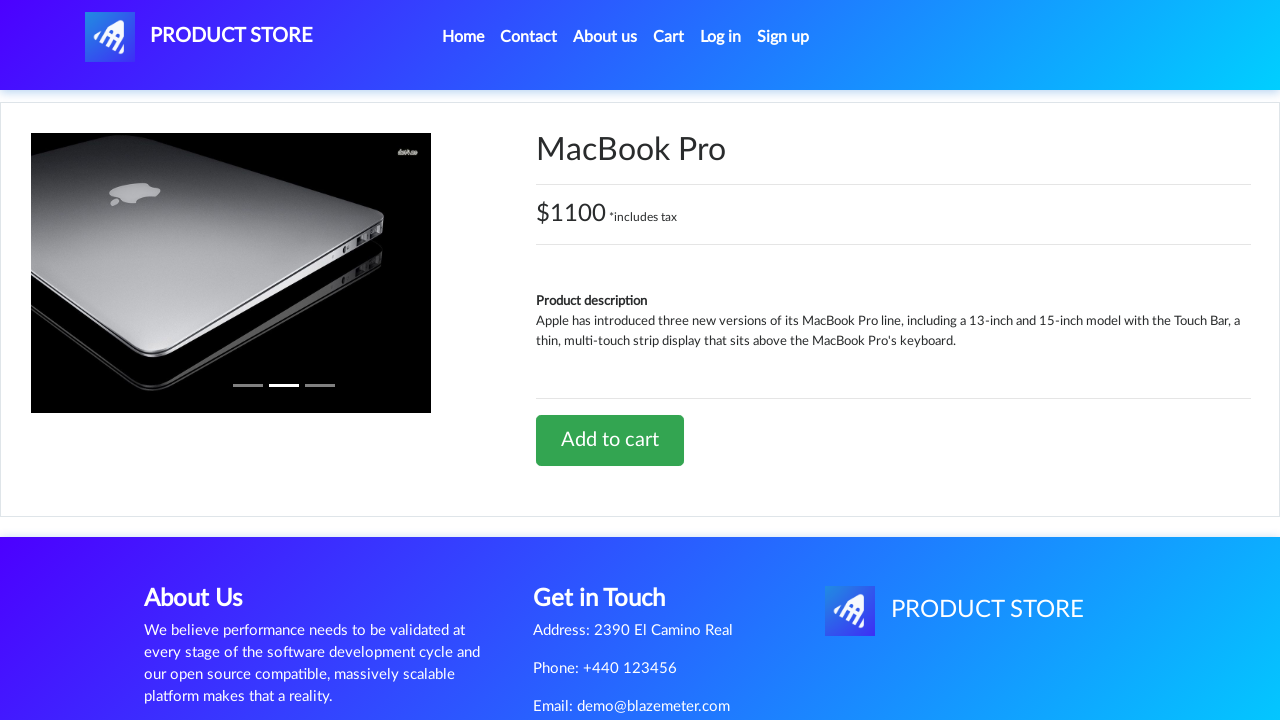

Handled alert dialog and waited for confirmation
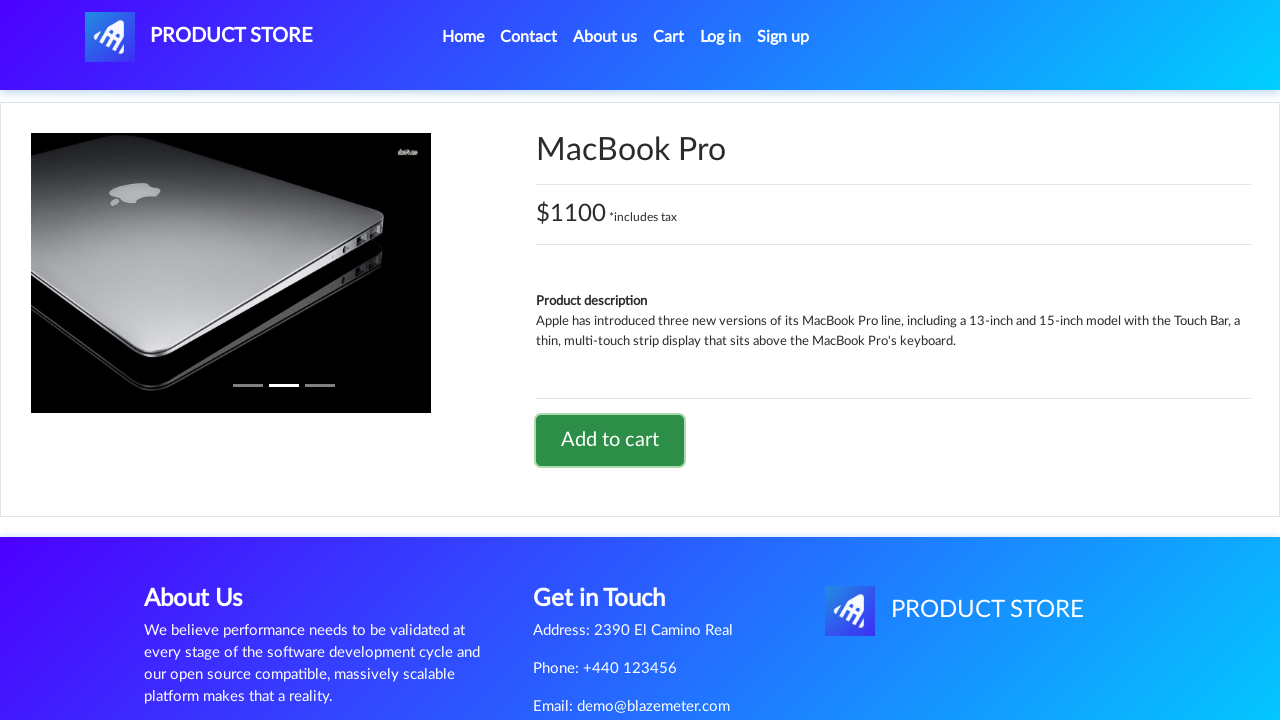

Clicked on Cart link at (669, 37) on a#cartur
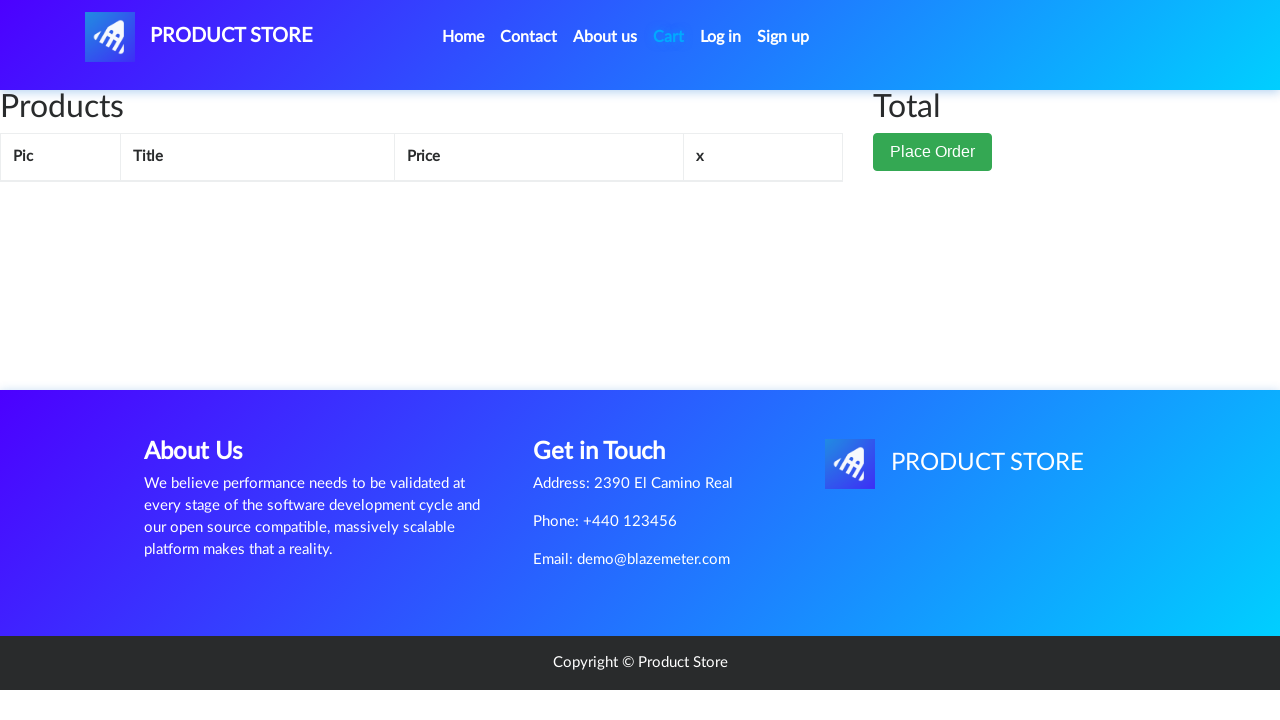

Cart loaded and Place Order button appeared
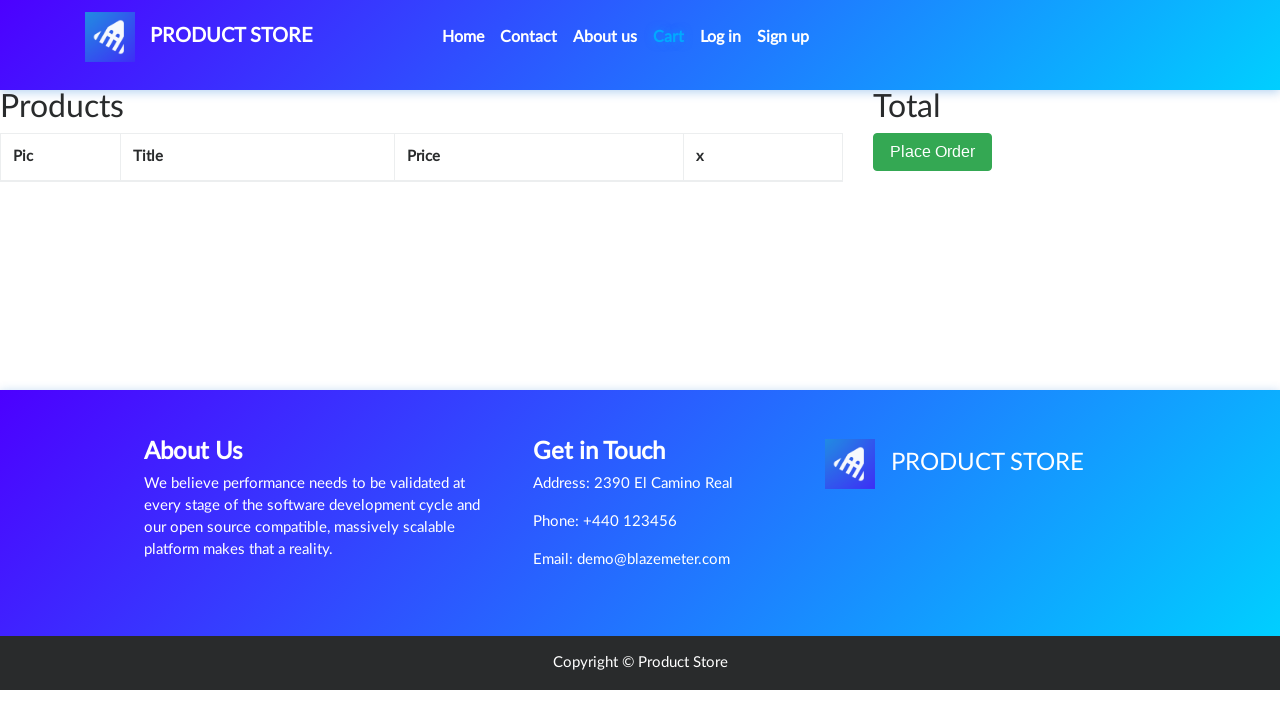

Clicked Place Order button at (933, 152) on button:has-text('Place Order')
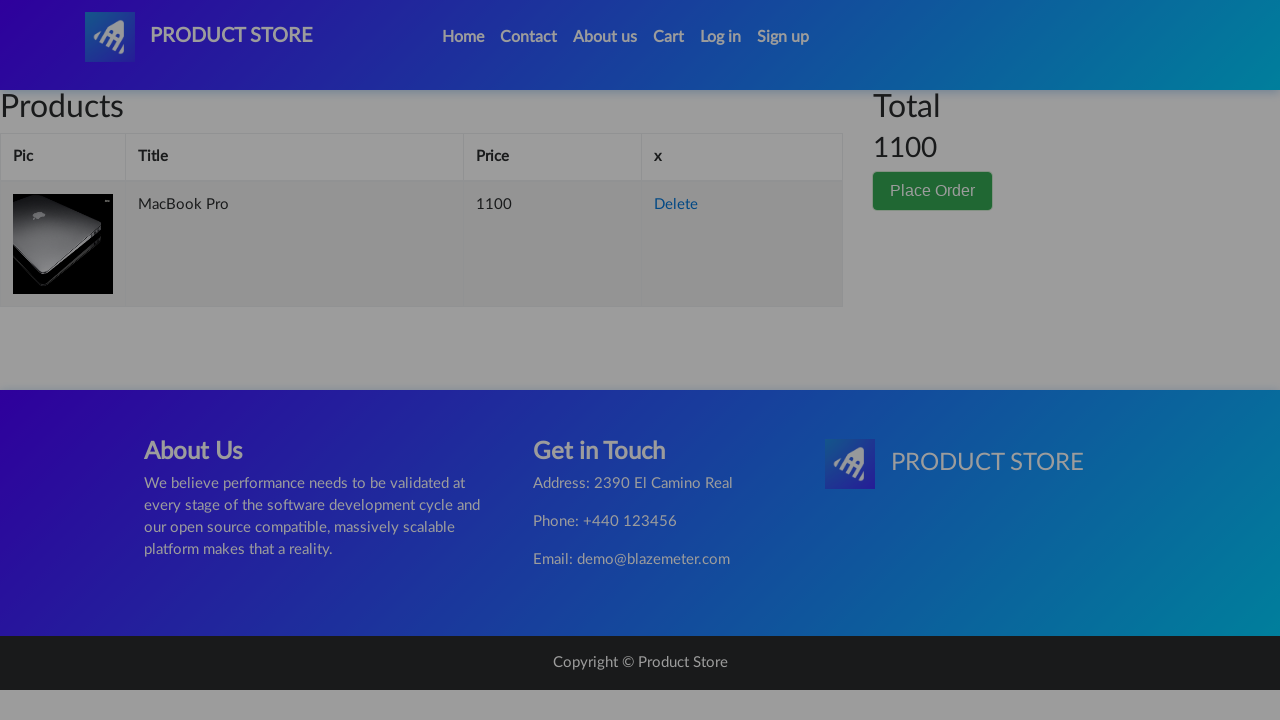

Order form modal appeared
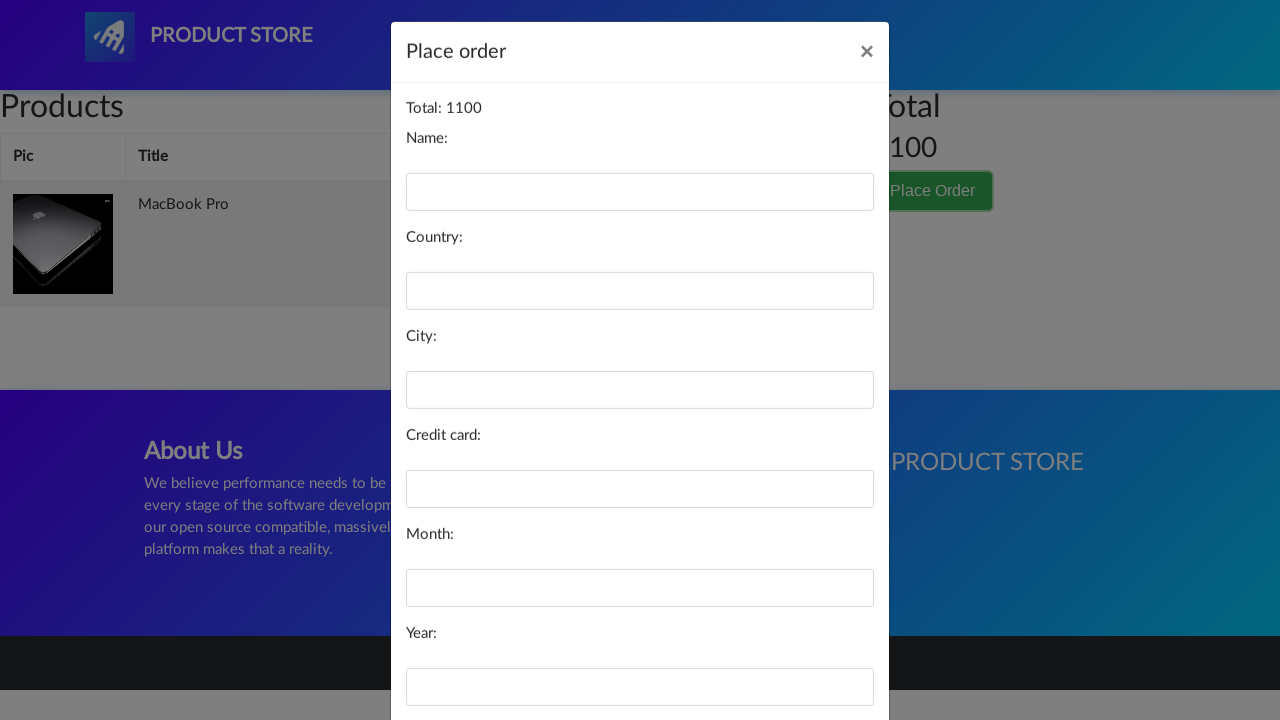

Filled name field with 'Mayank' on input#name
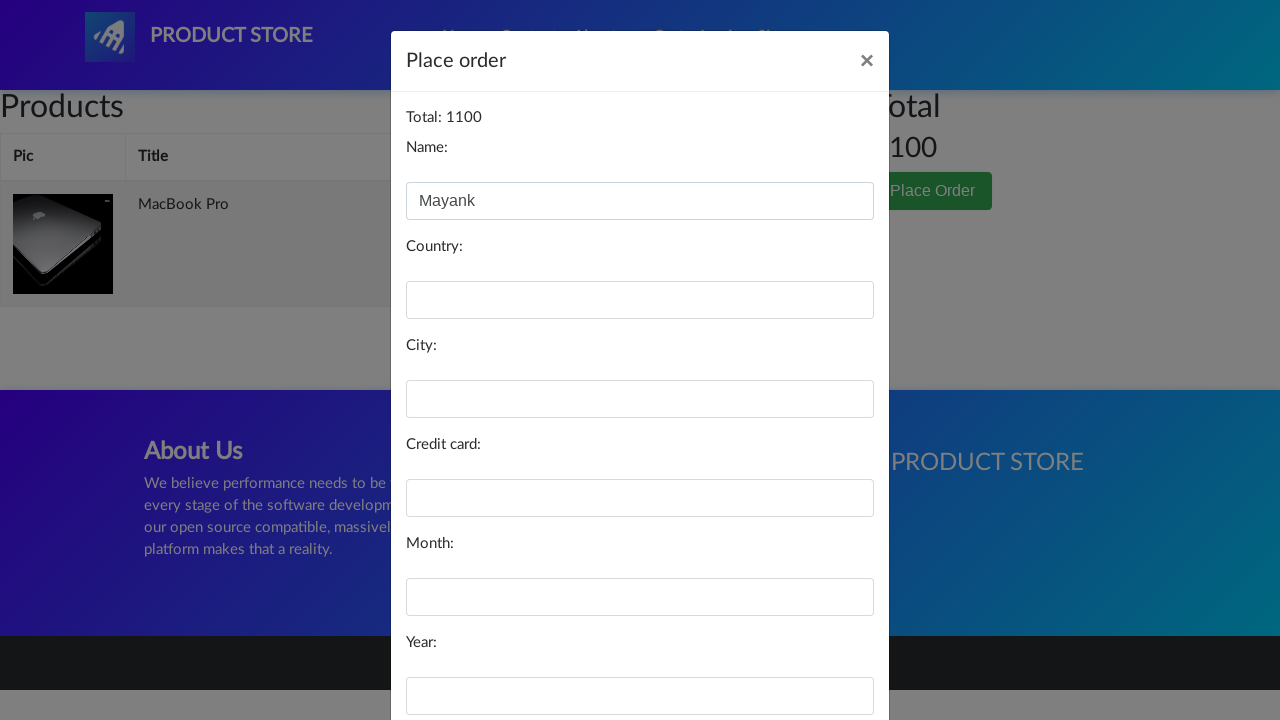

Filled country field with 'India' on input#country
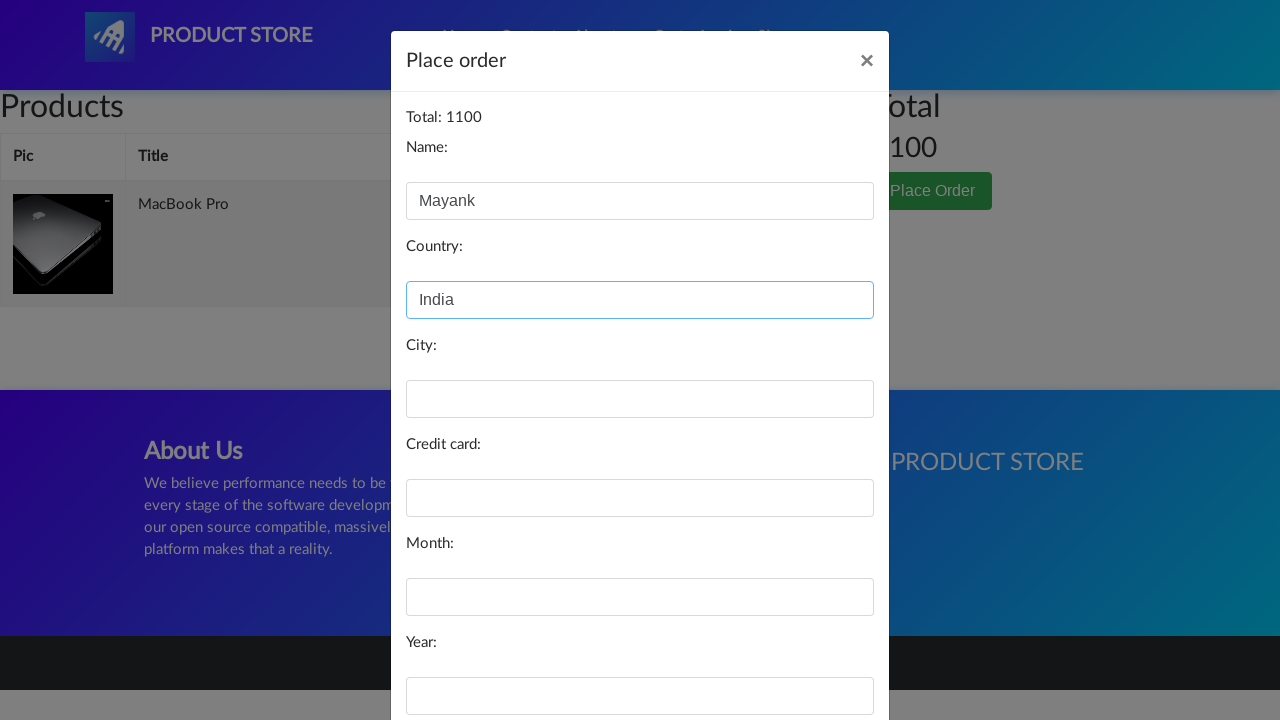

Filled city field with 'Gurgaon' on input#city
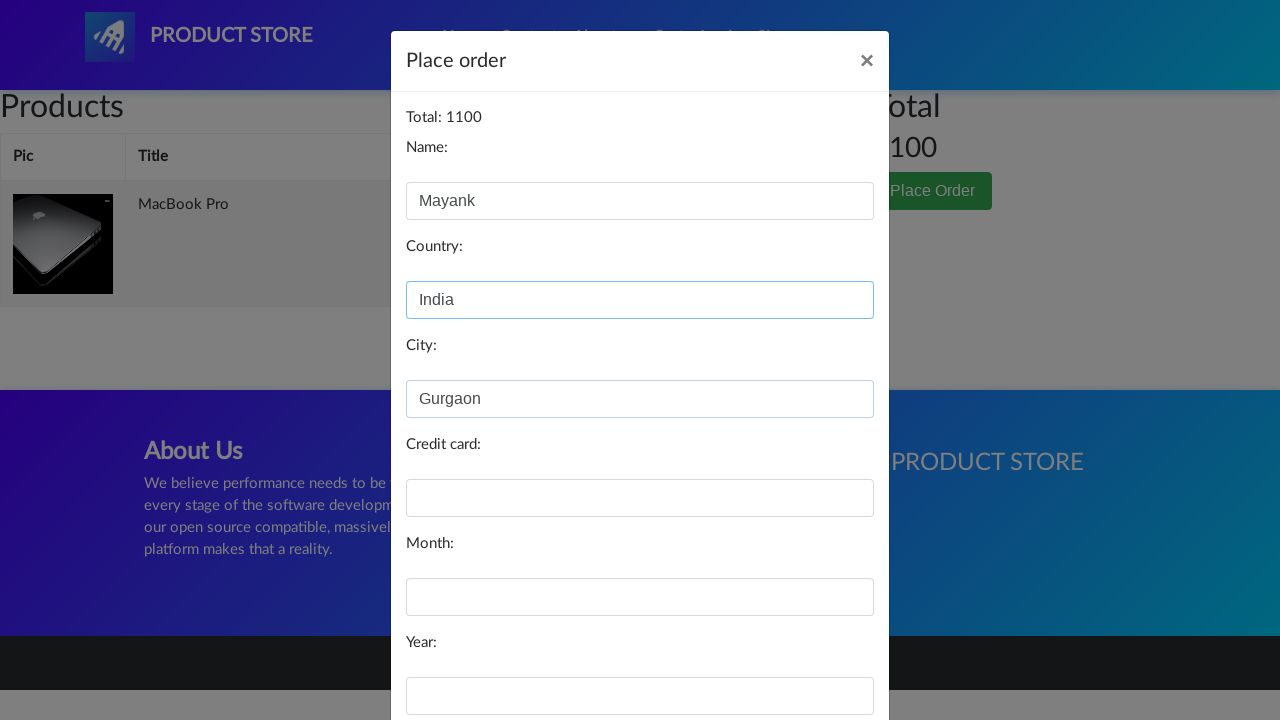

Filled card field with 'HDFC Bank' on input#card
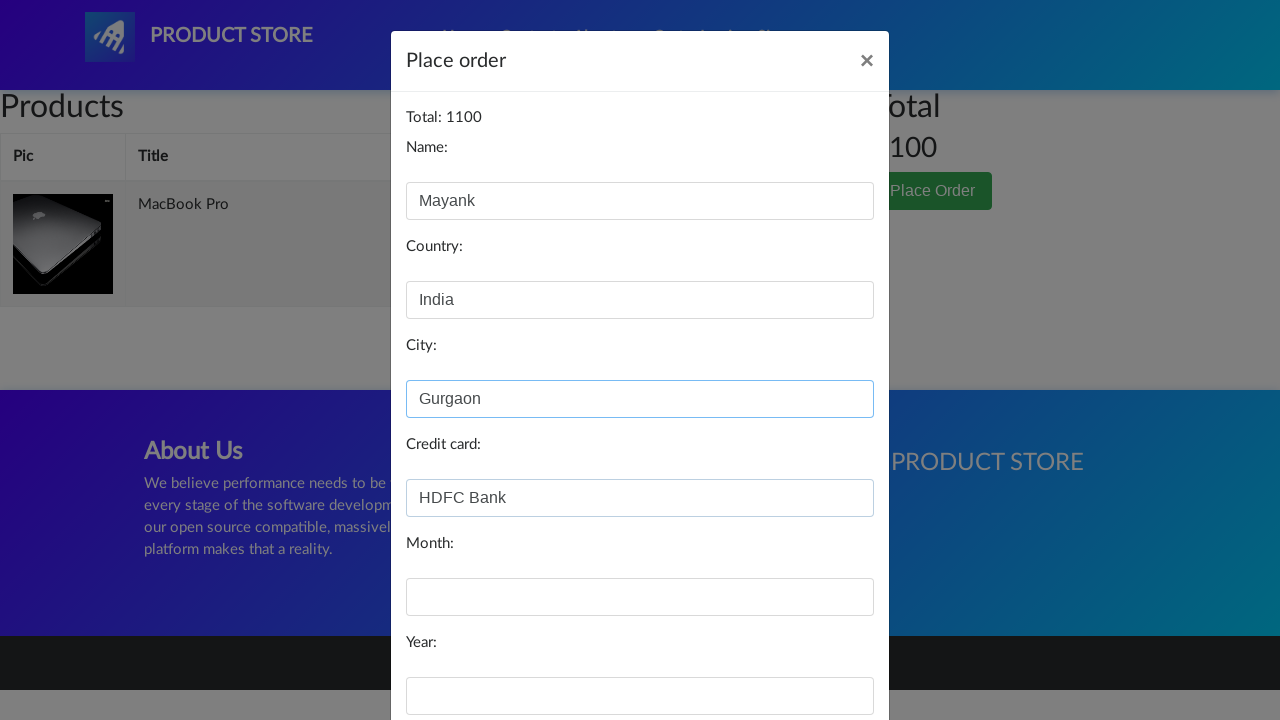

Filled month field with 'August' on input#month
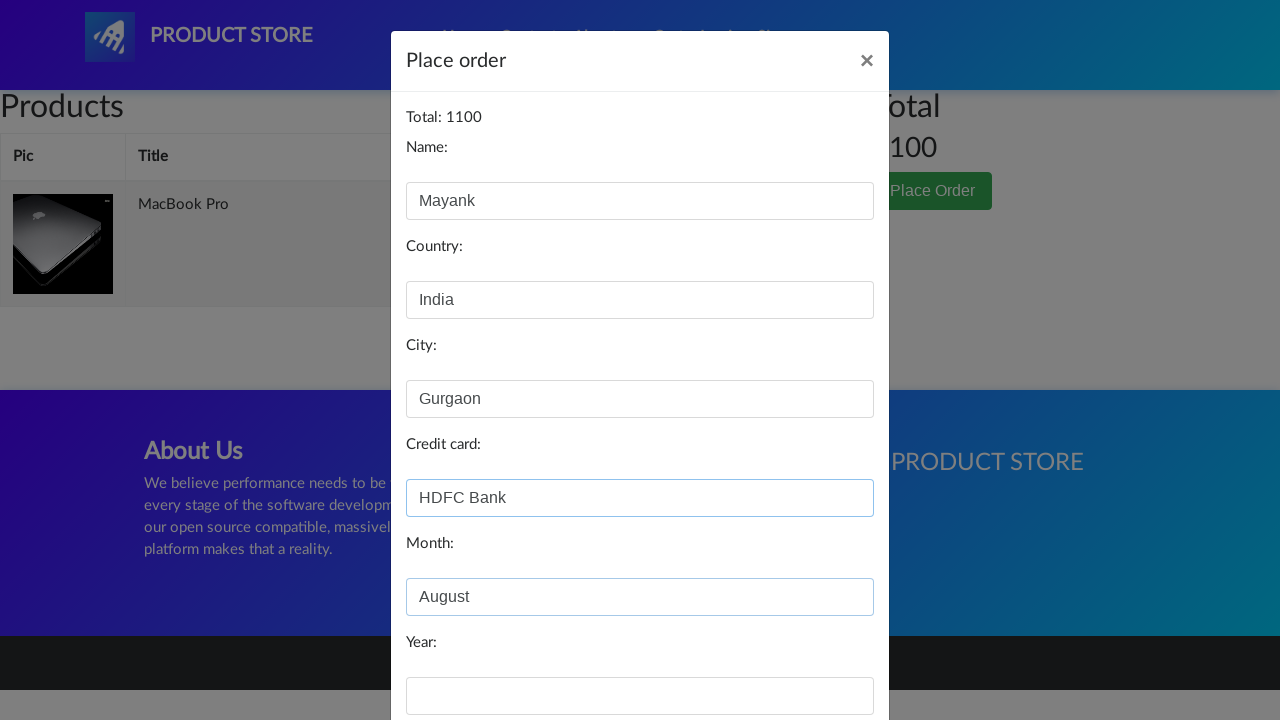

Filled year field with '2025' on input#year
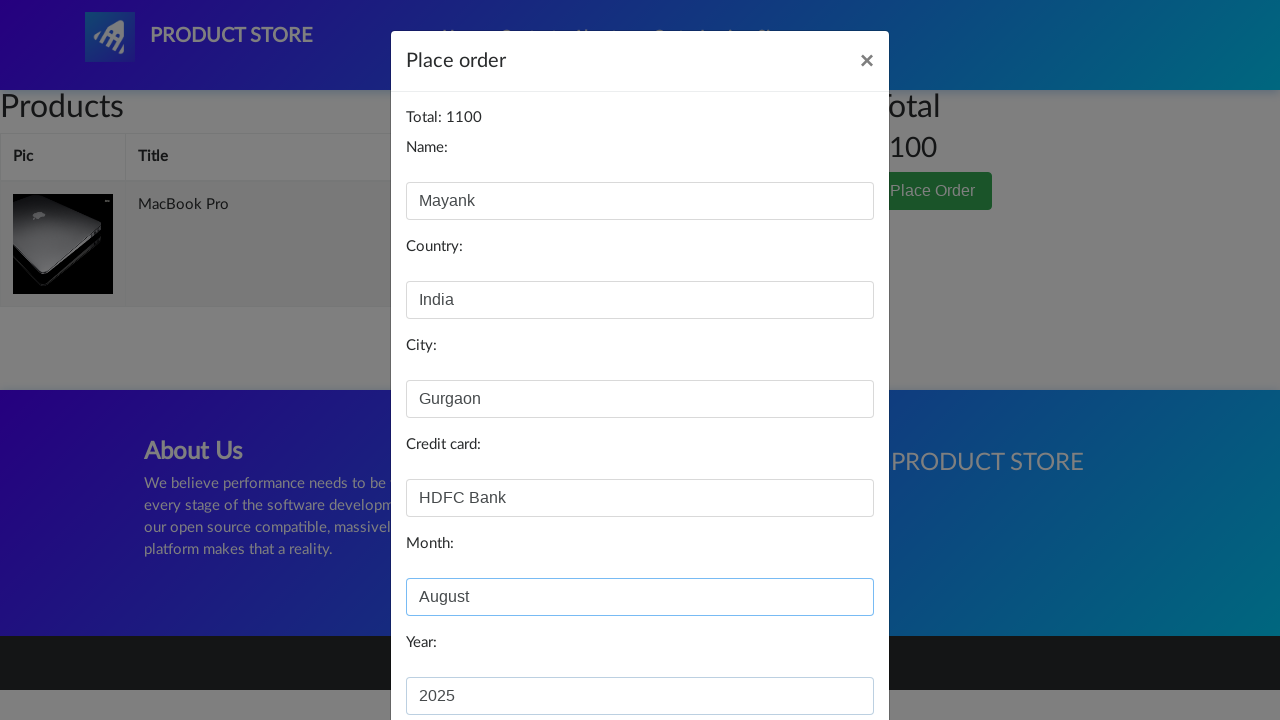

Clicked Purchase button at (823, 655) on button:has-text('Purchase')
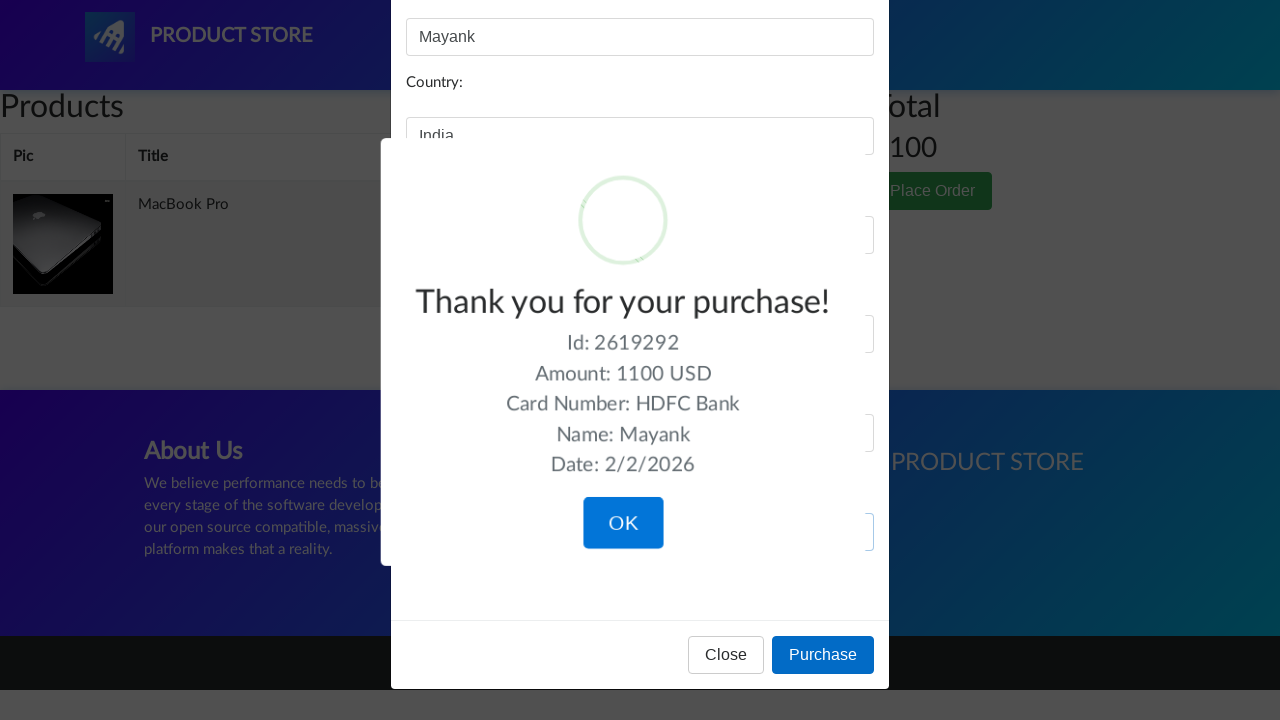

Waited for confirmation dialog to appear
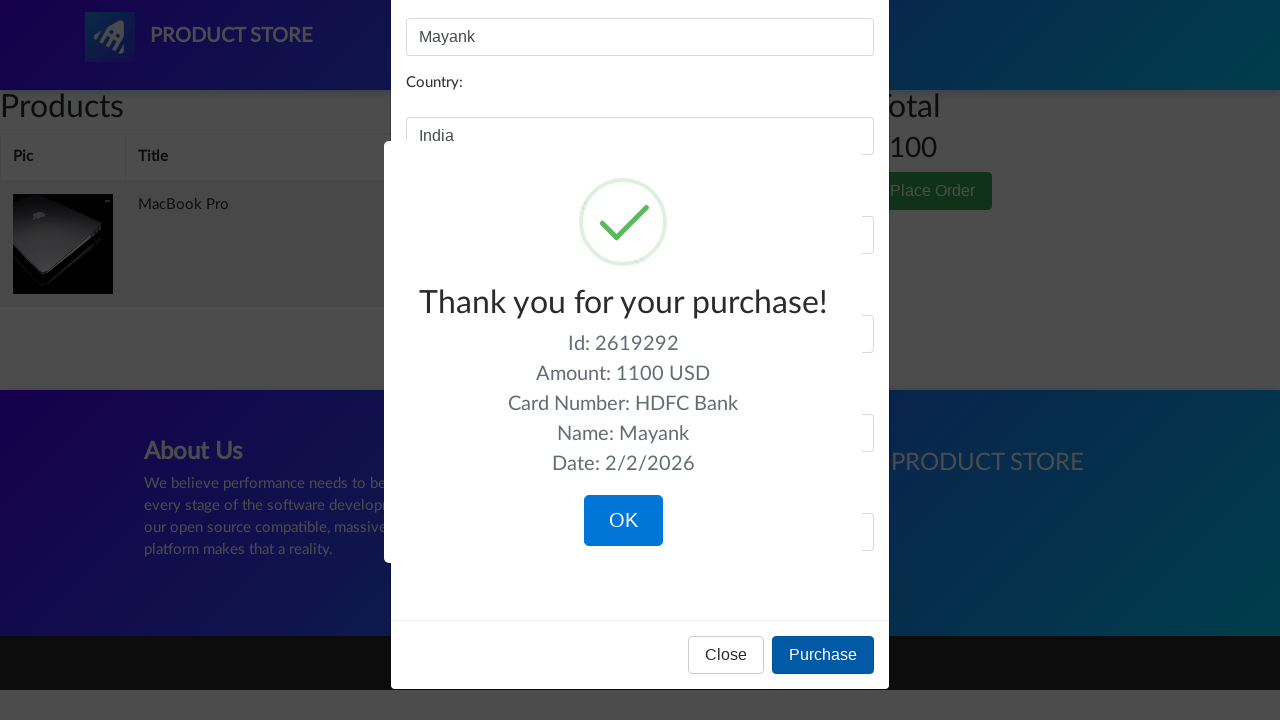

Clicked OK button to confirm purchase completion at (623, 521) on button:has-text('OK')
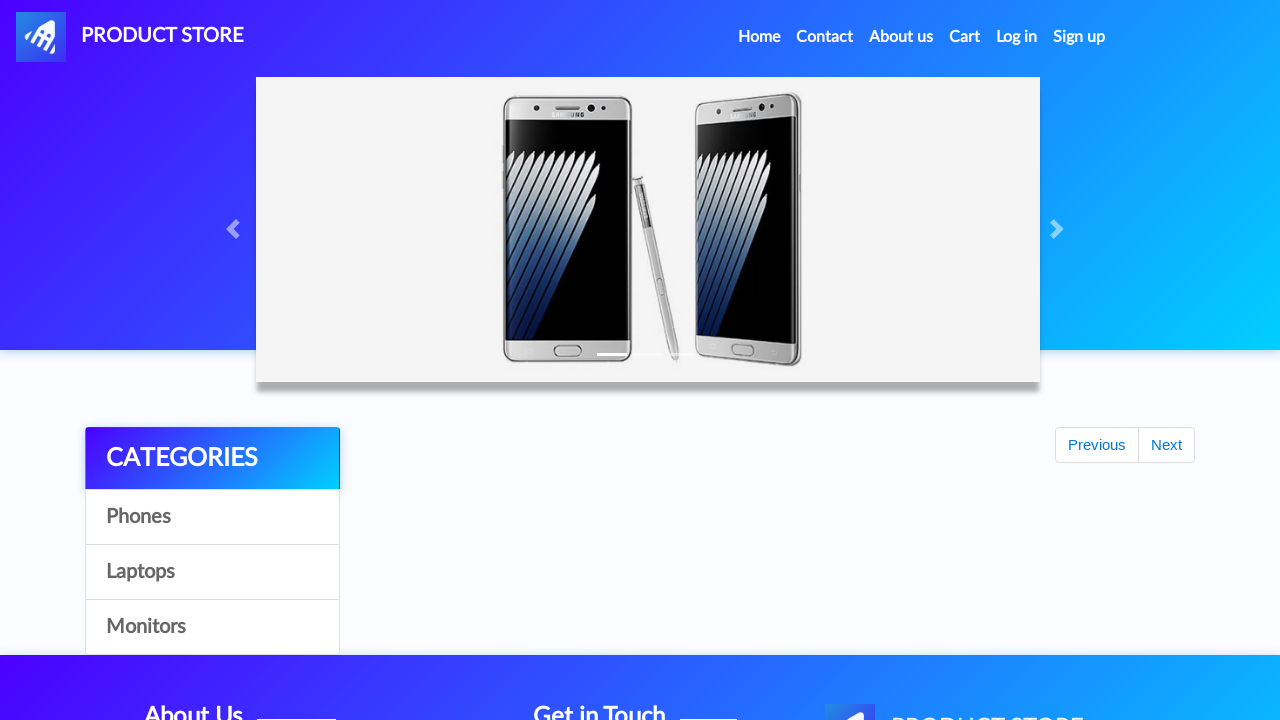

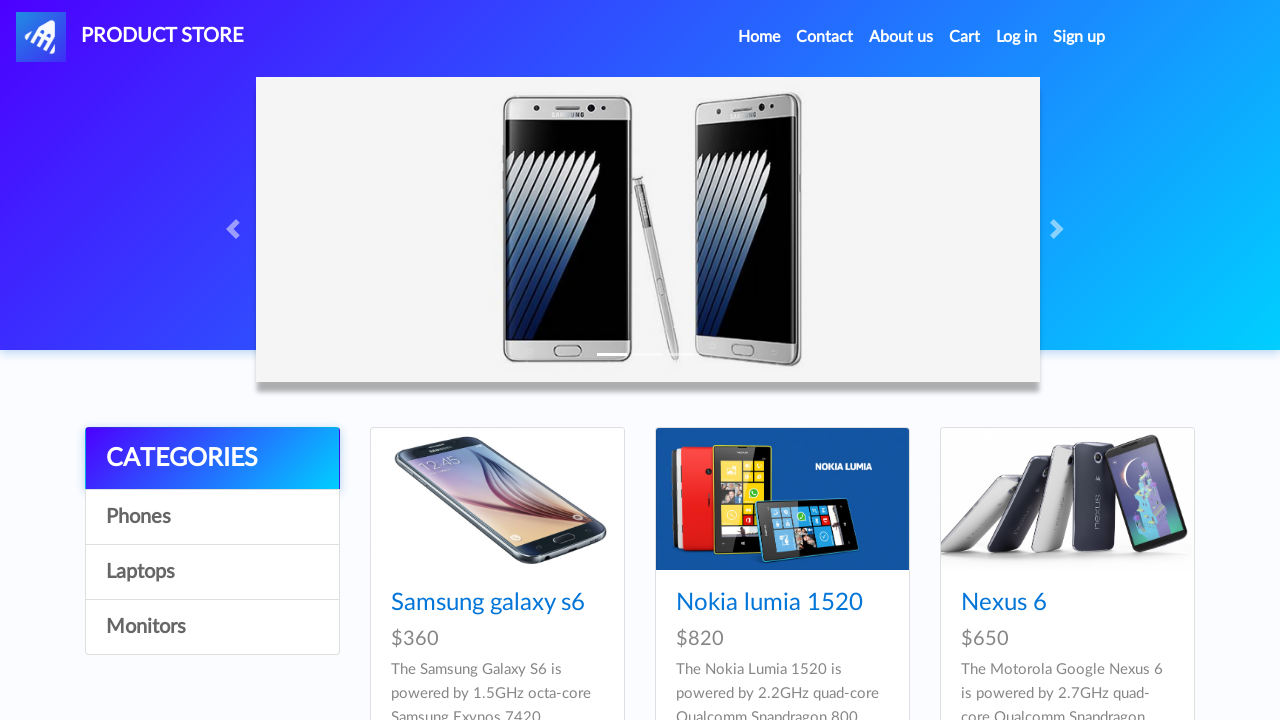